Tests basic browser commands by navigating to a page, maximizing the window, retrieving page information (source, title, URL), and refreshing the browser.

Starting URL: http://the-internet.herokuapp.com

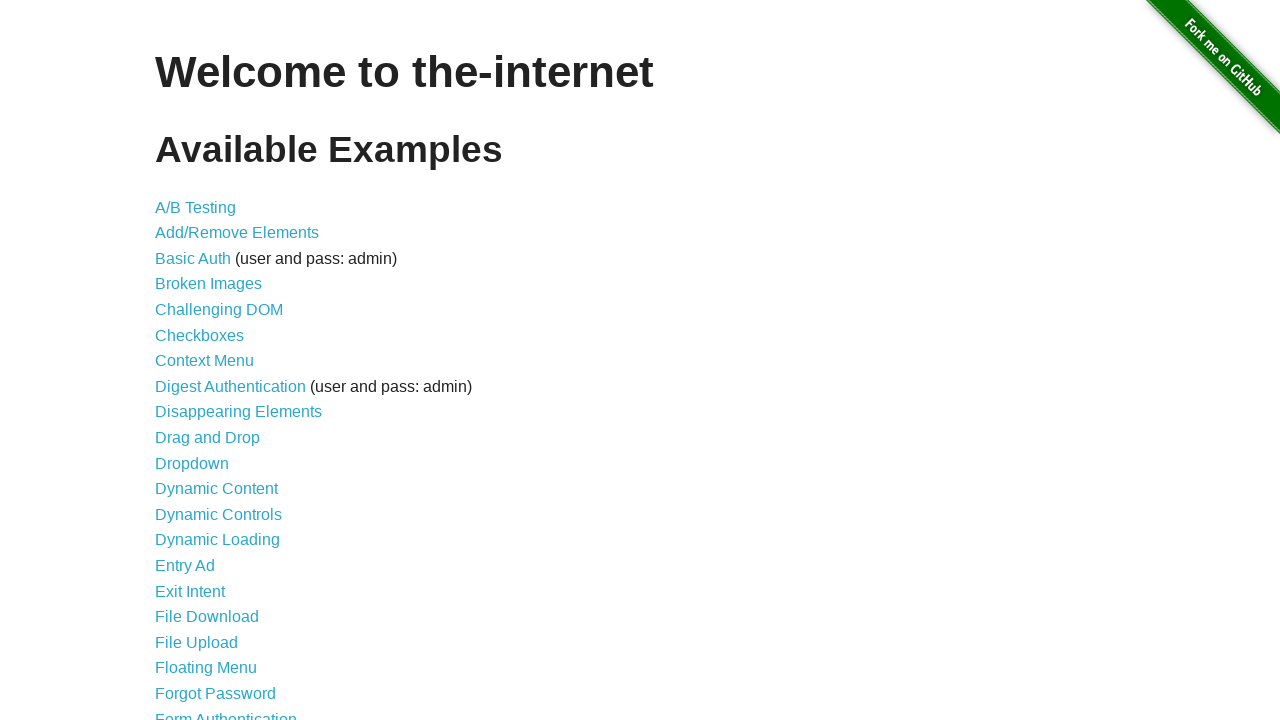

Set viewport size to 1920x1080
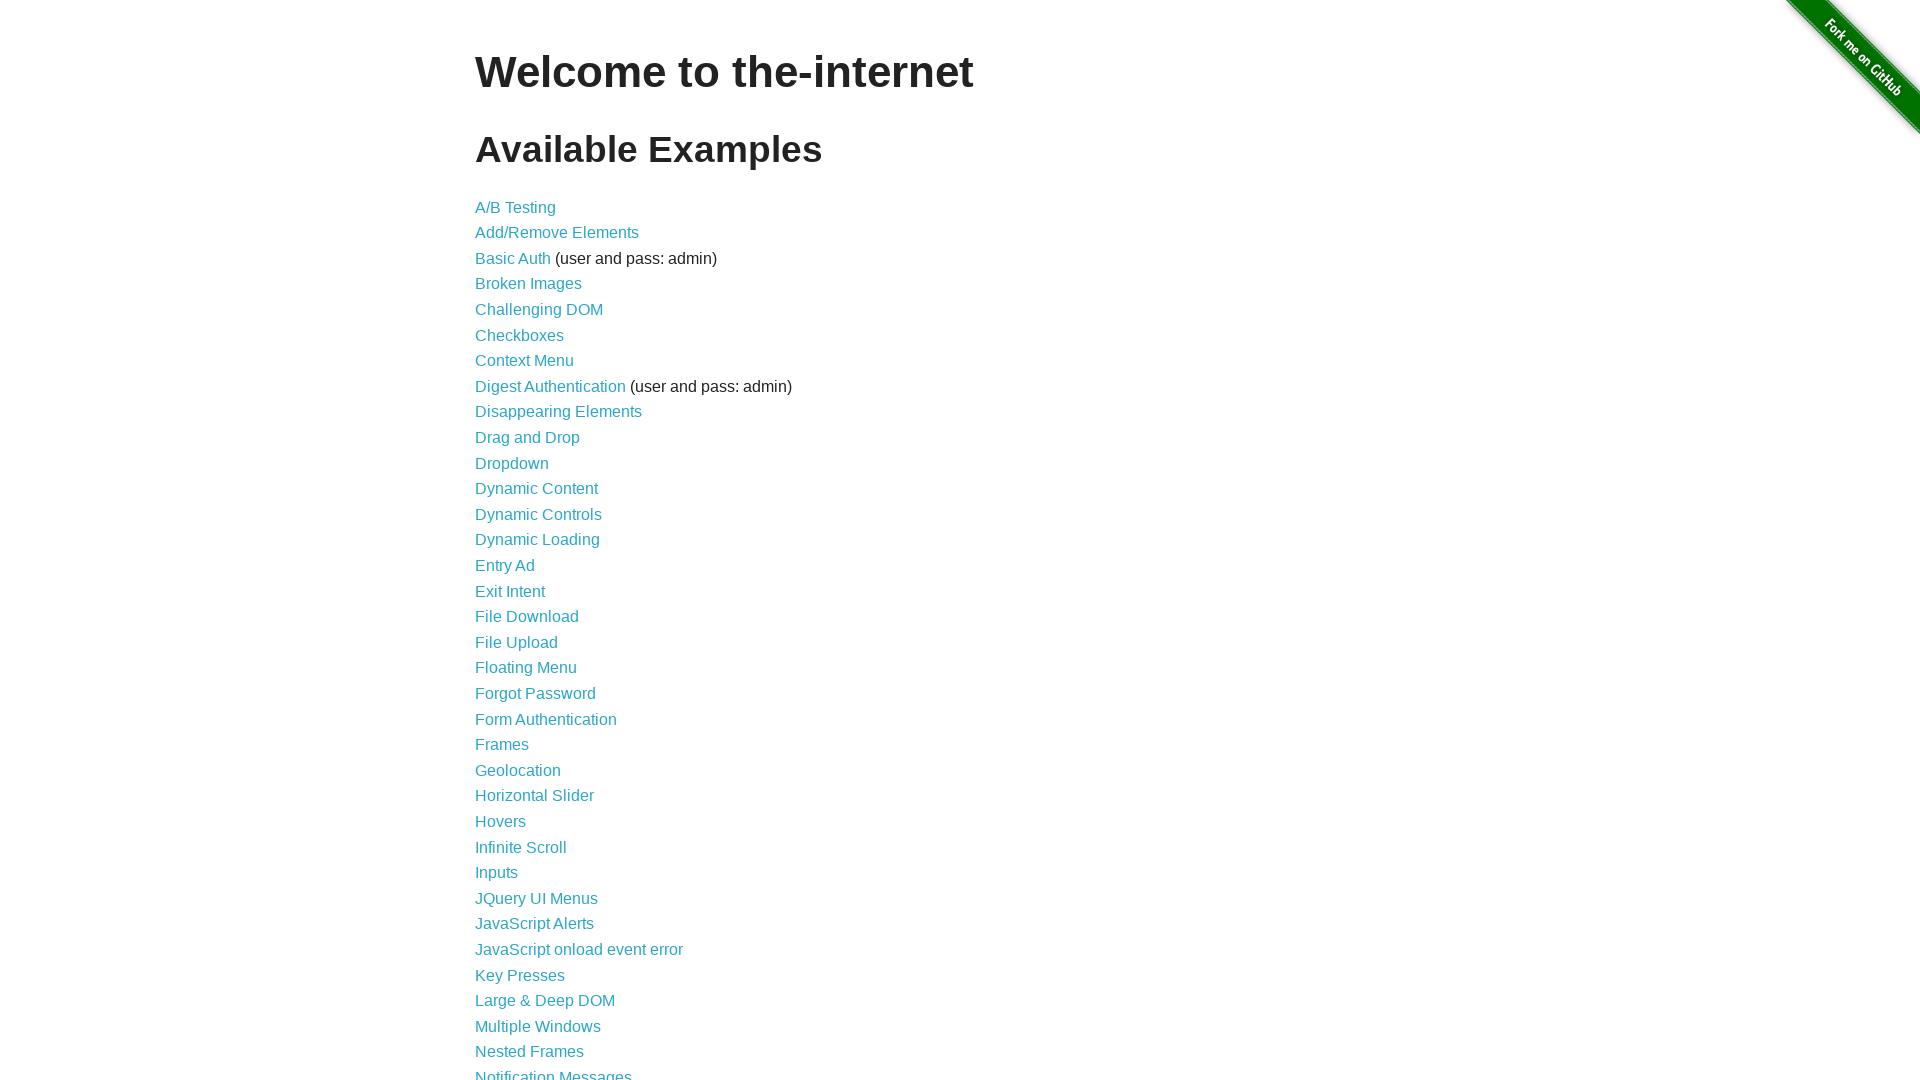

Retrieved page source with length 4078 characters
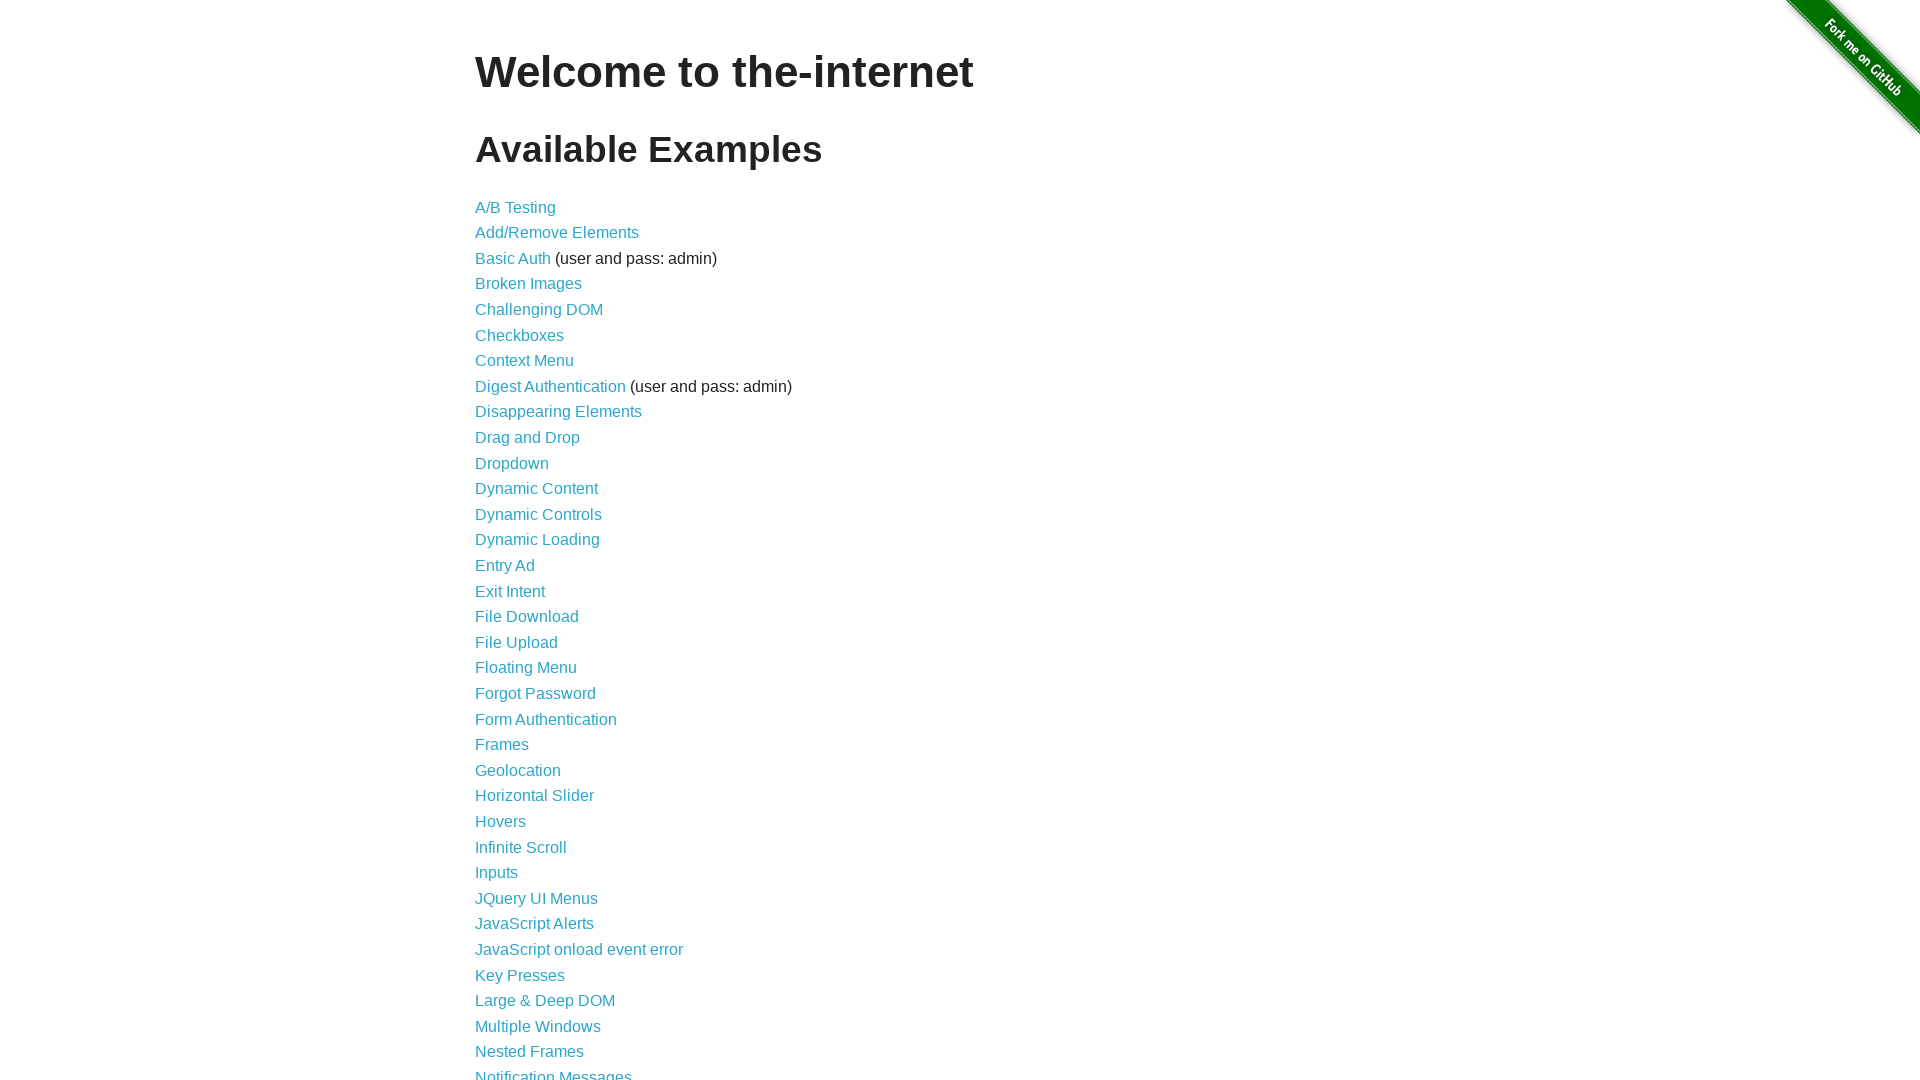

Retrieved page title: The Internet
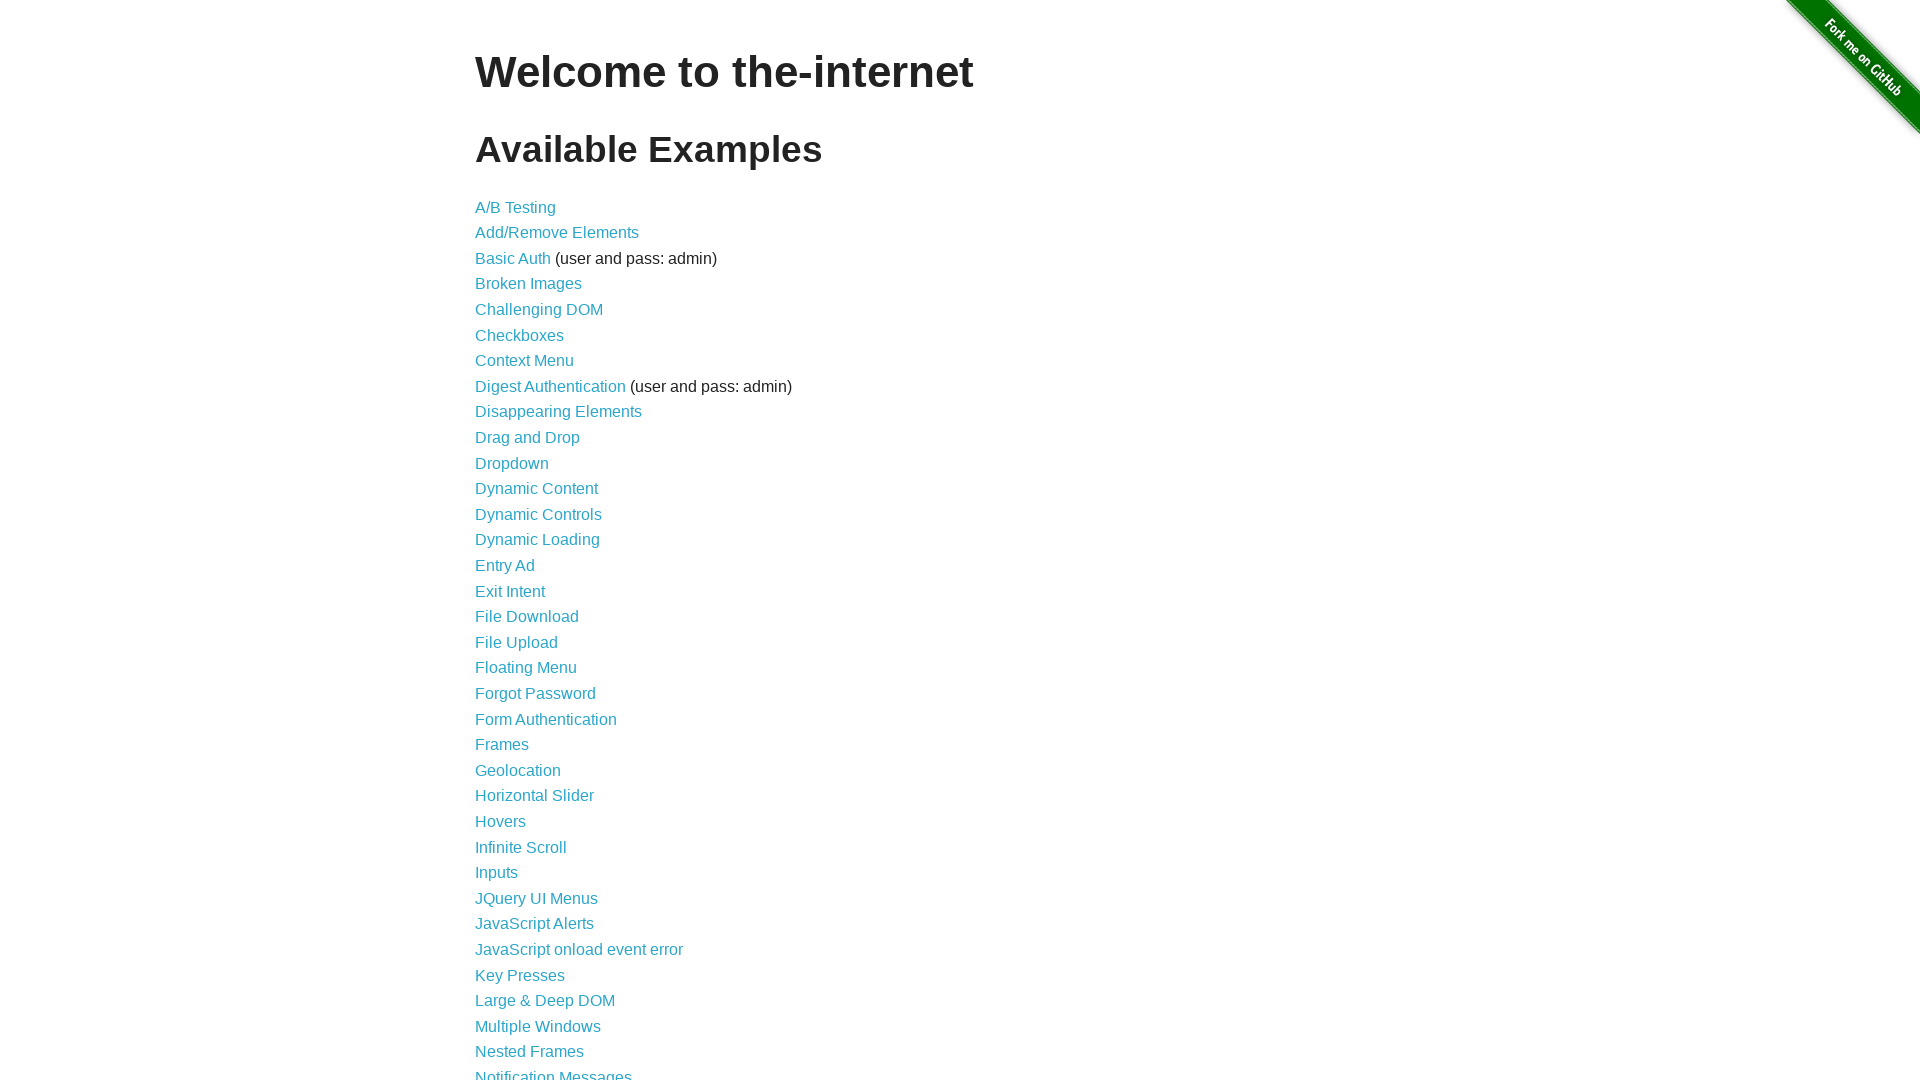

Retrieved page URL: http://the-internet.herokuapp.com/
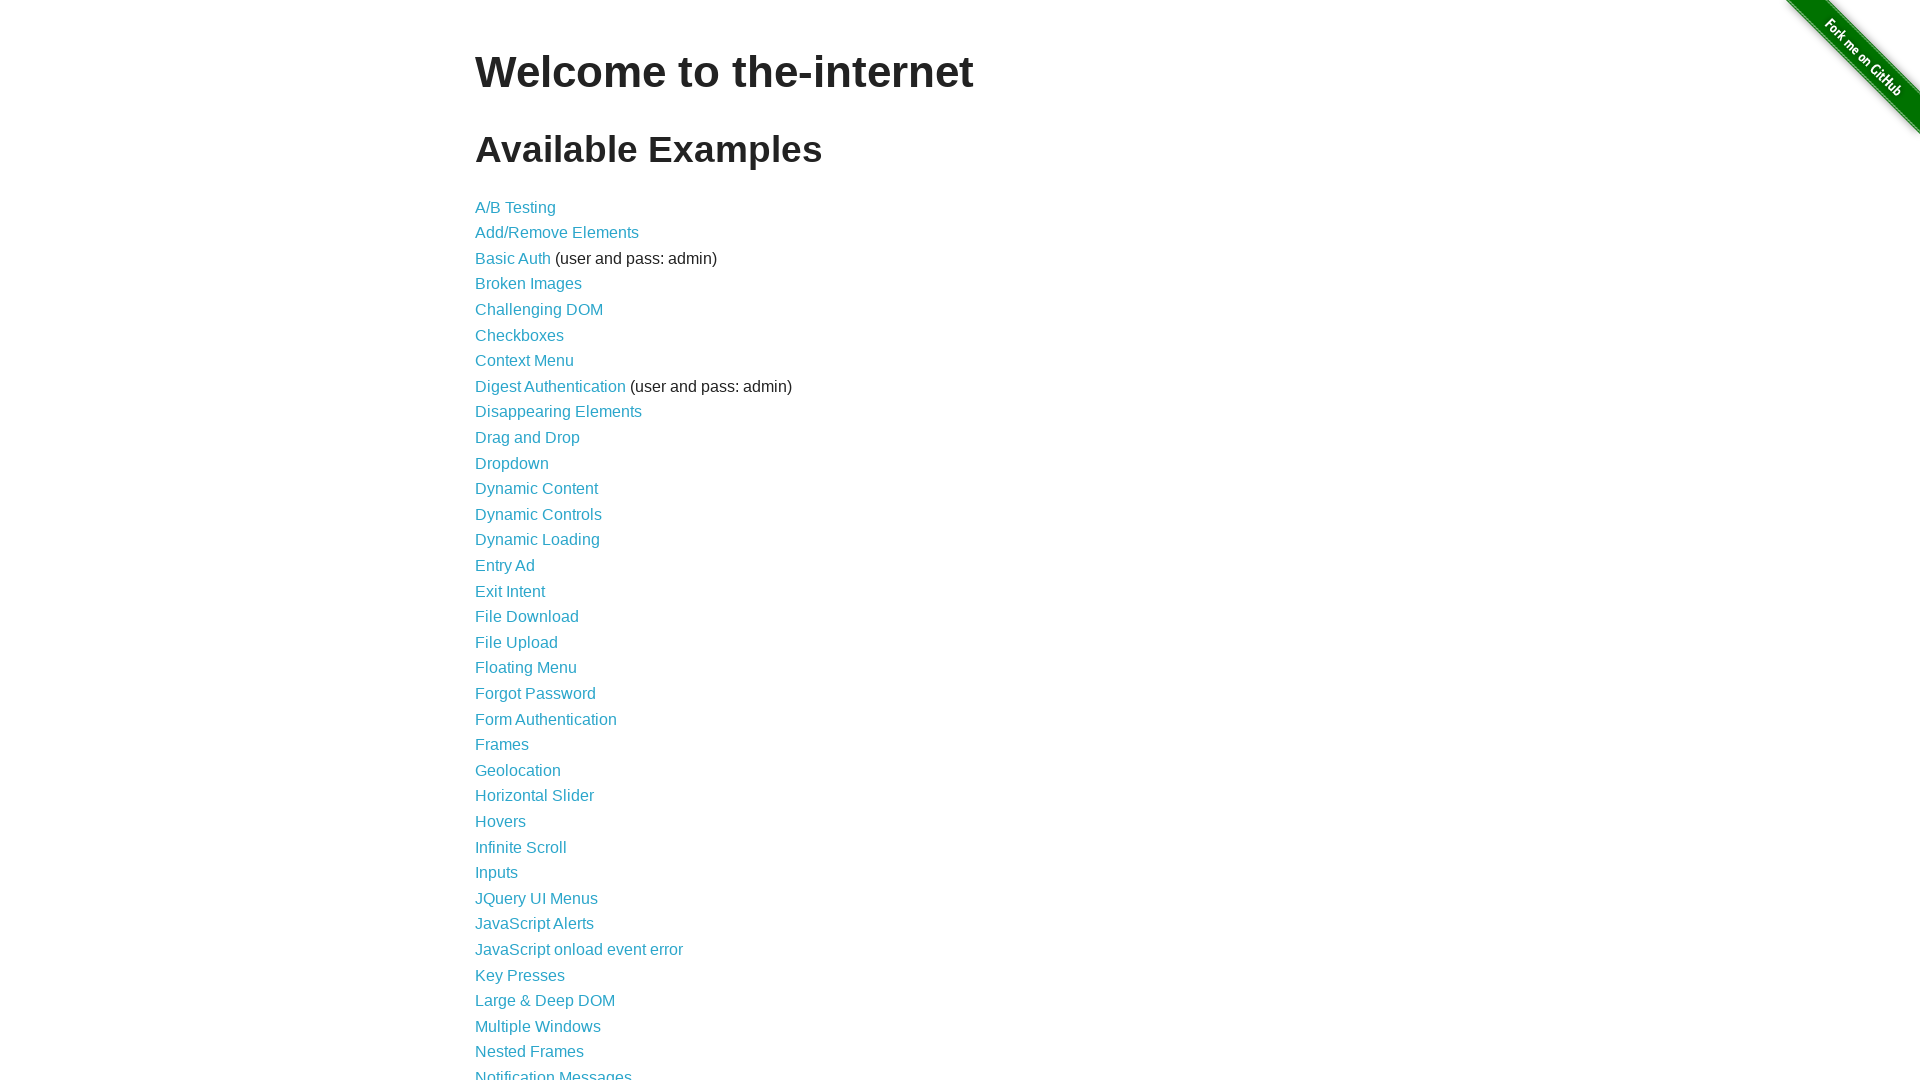

Refreshed the browser page
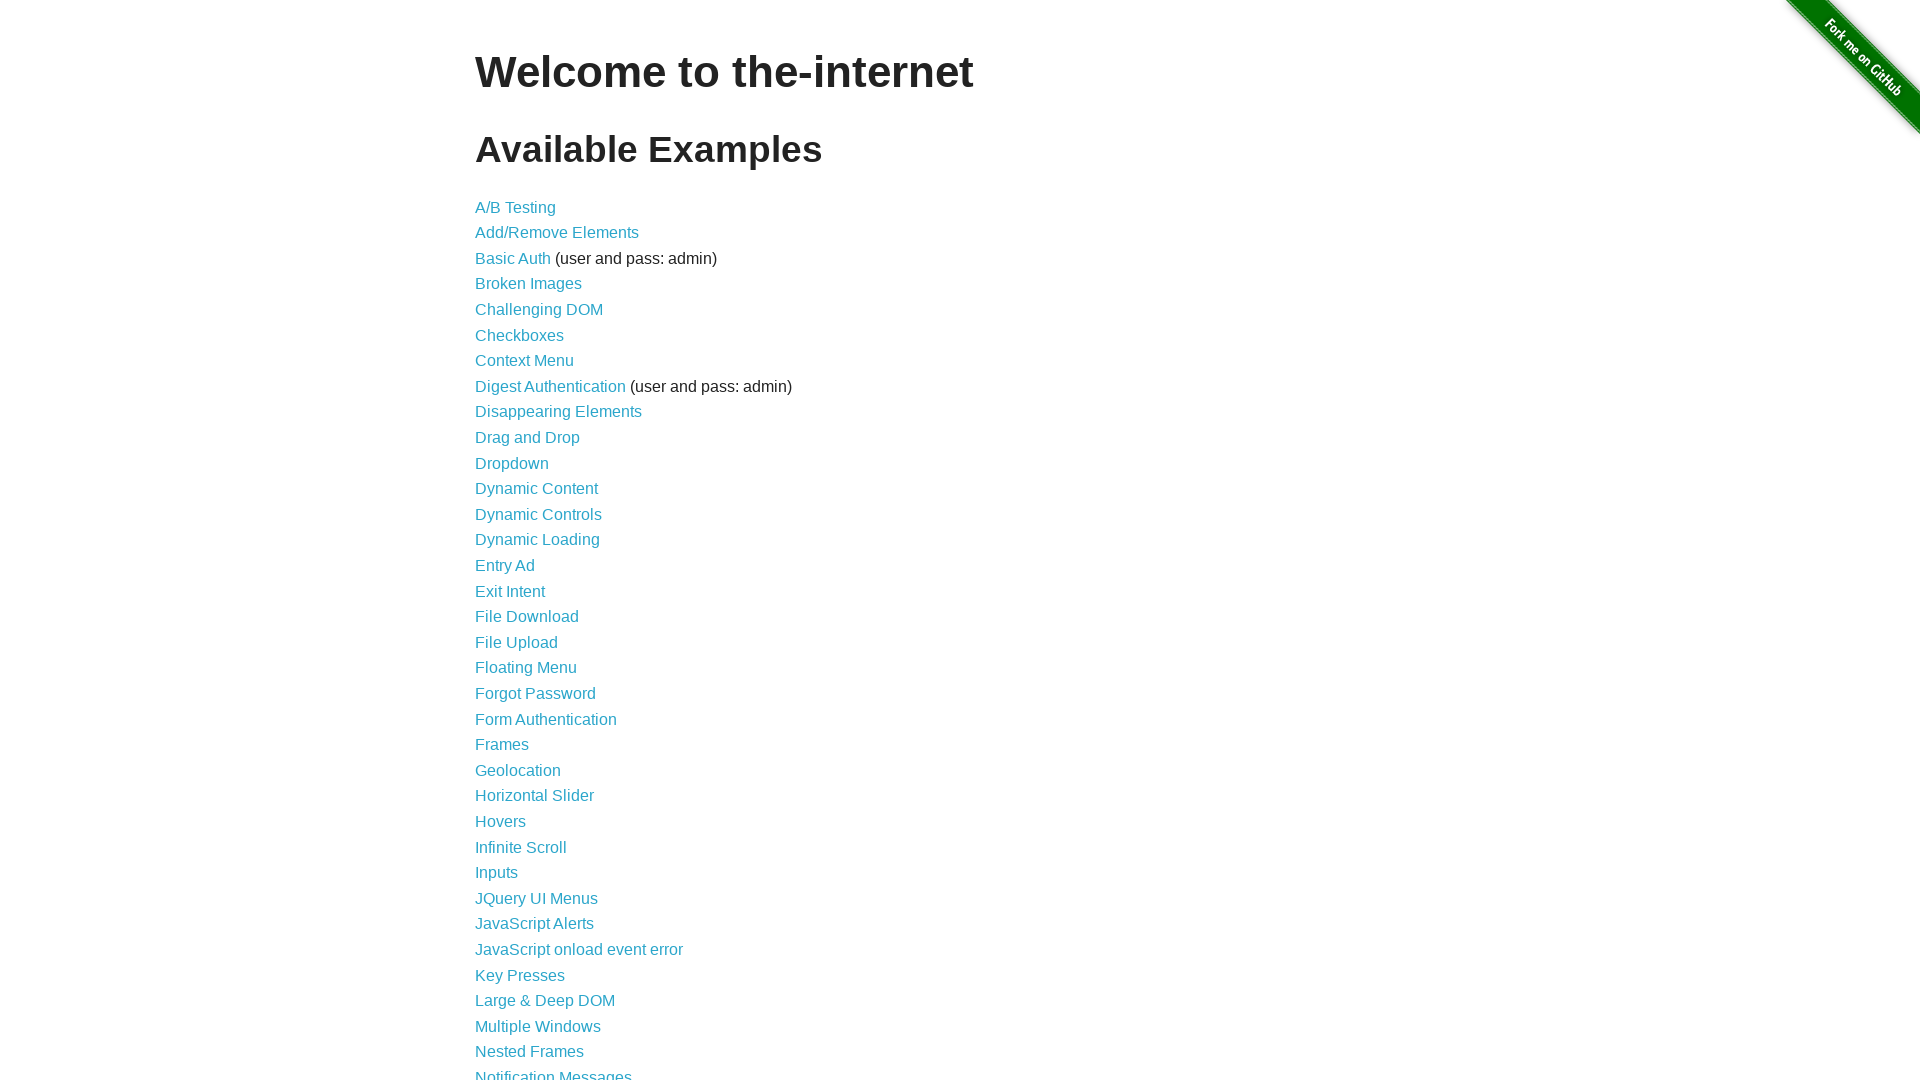

Page fully loaded after refresh
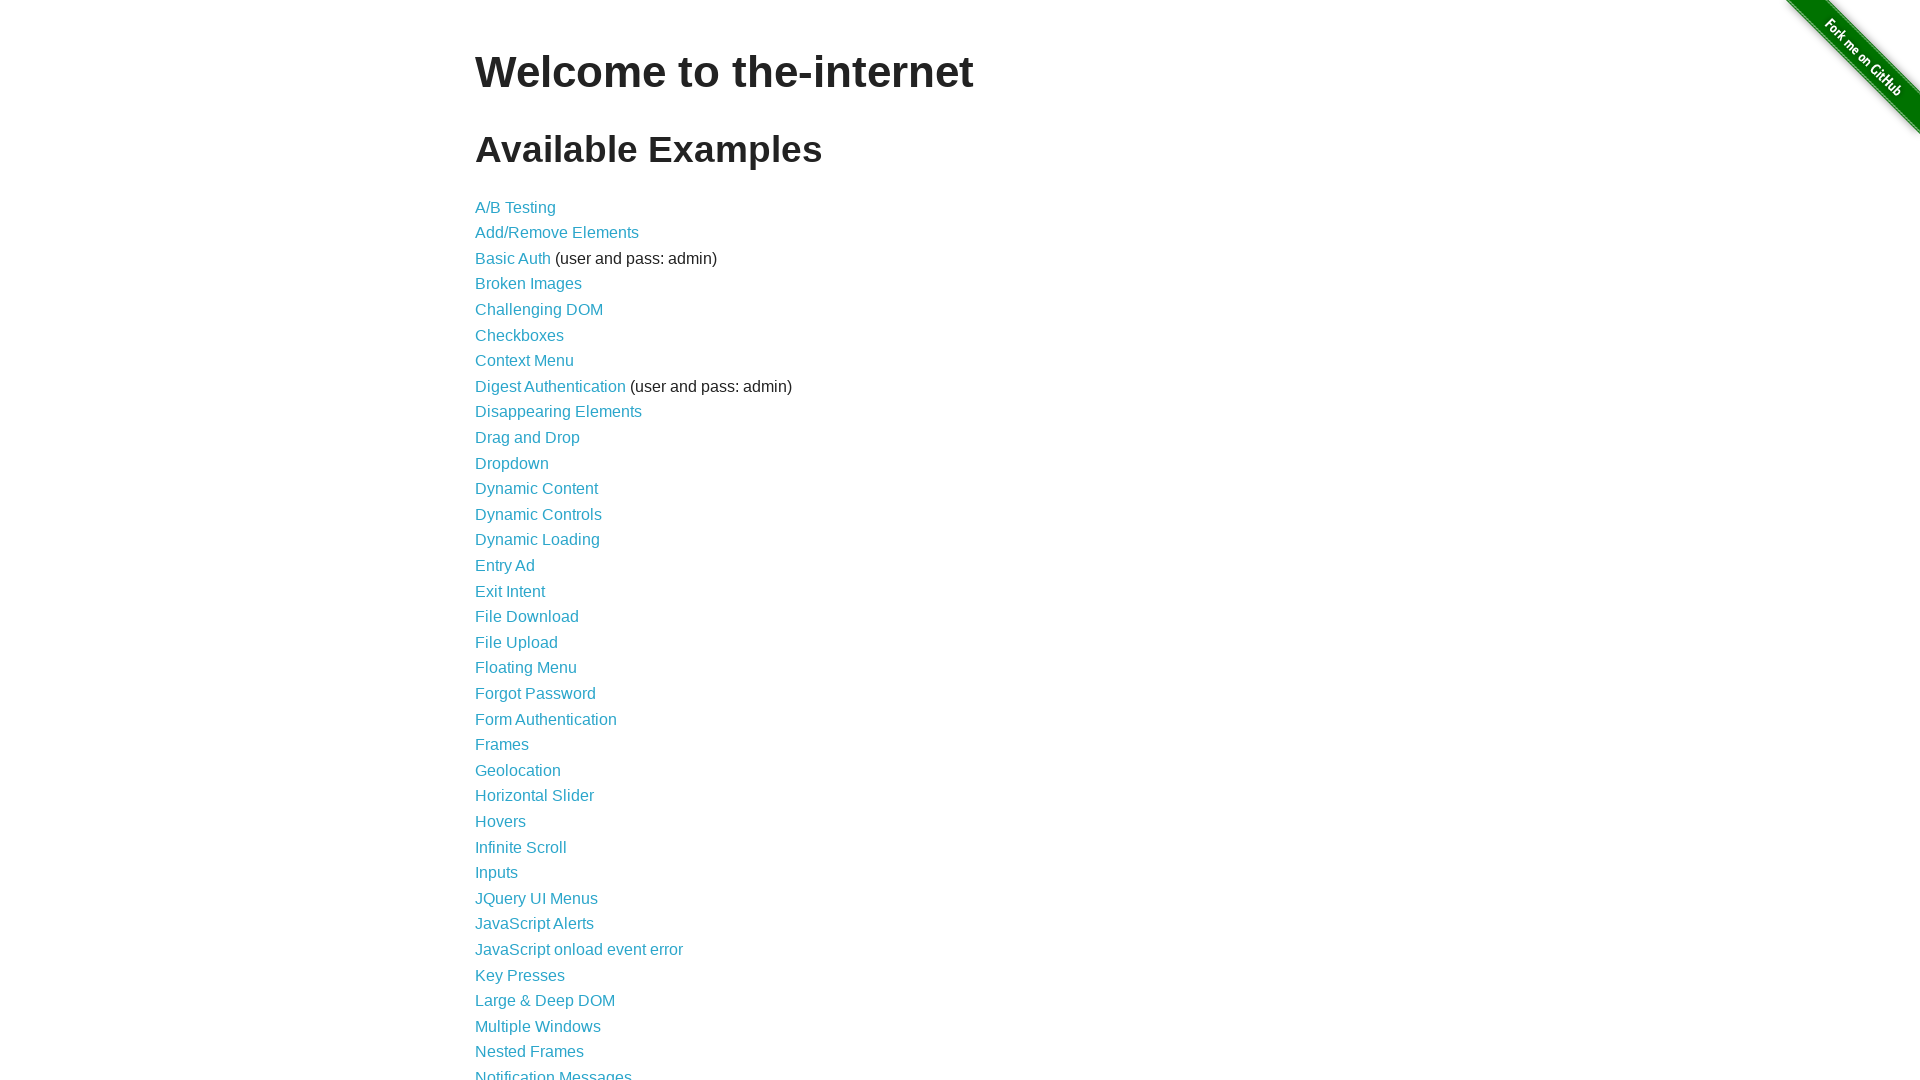

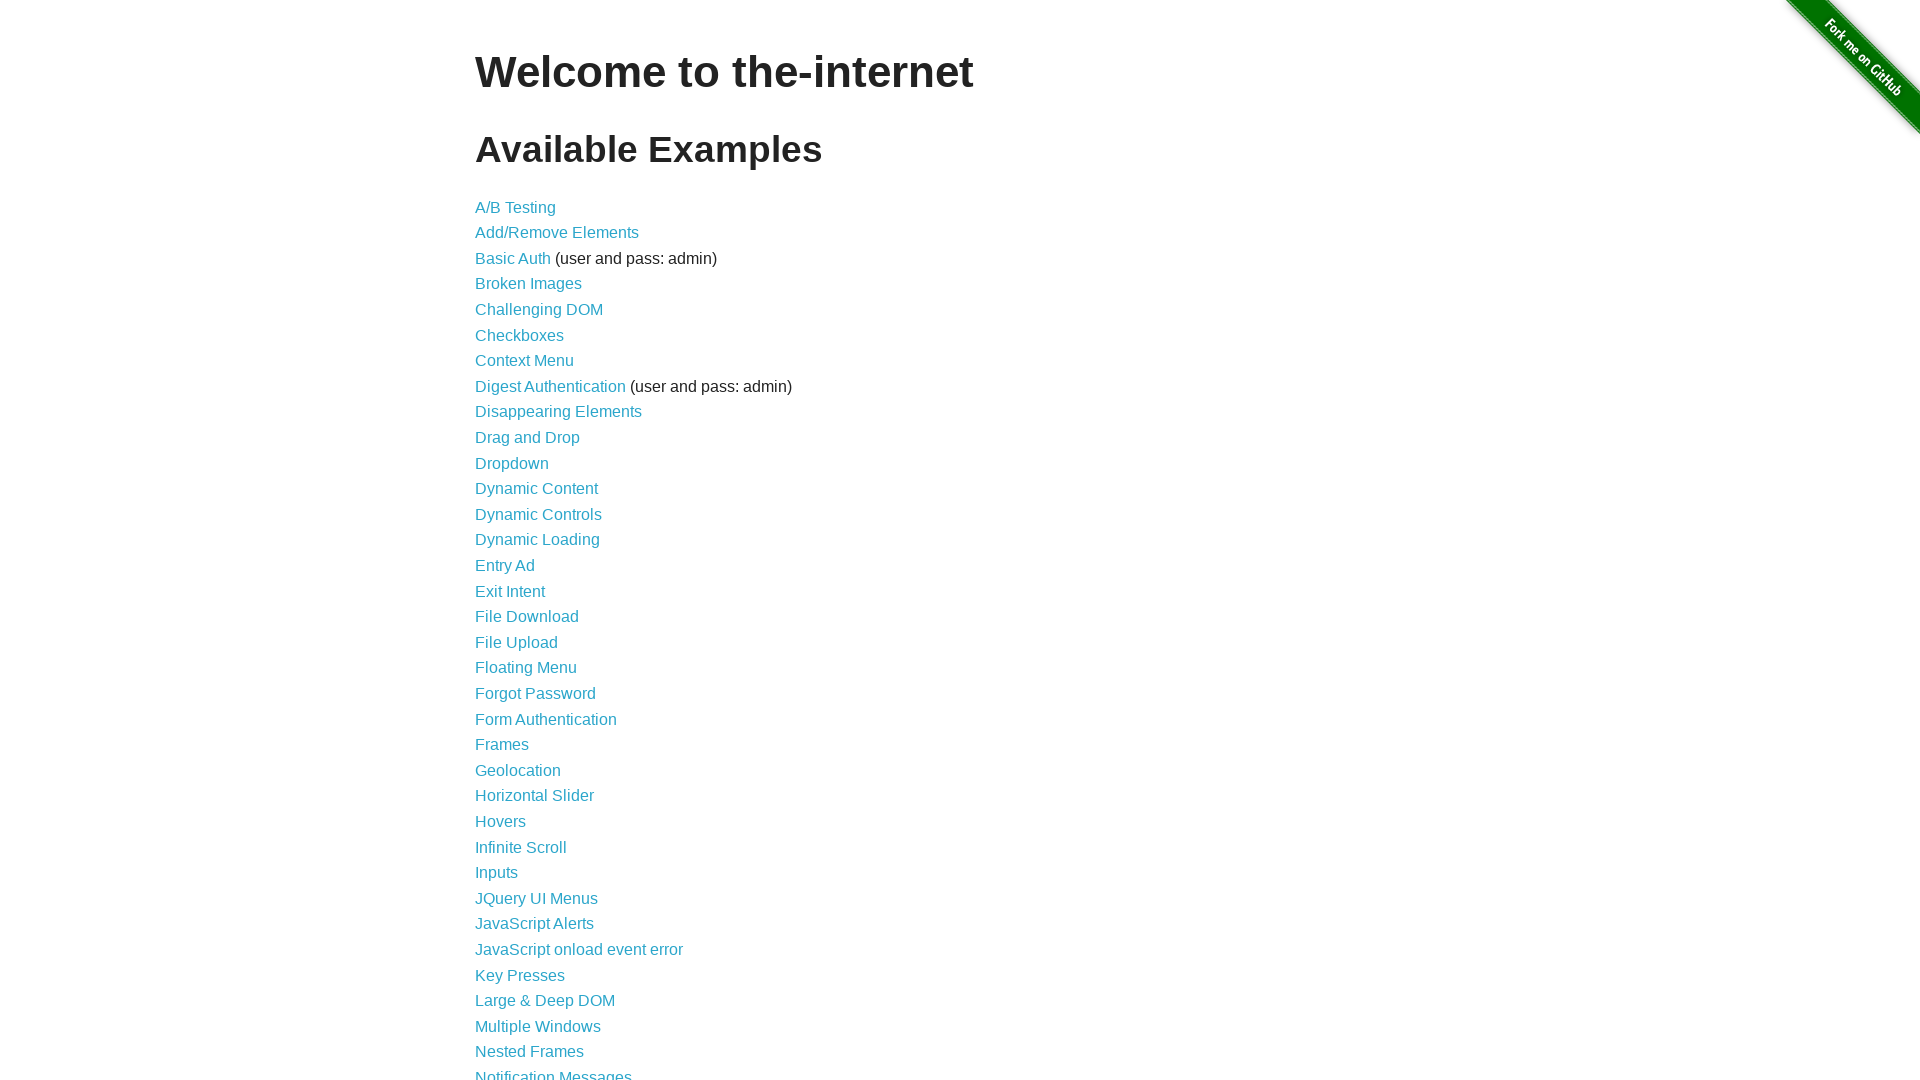